Tests iframe interaction by switching to an iframe and filling a first name input field

Starting URL: https://seleniumui.moderntester.pl/iframes.php

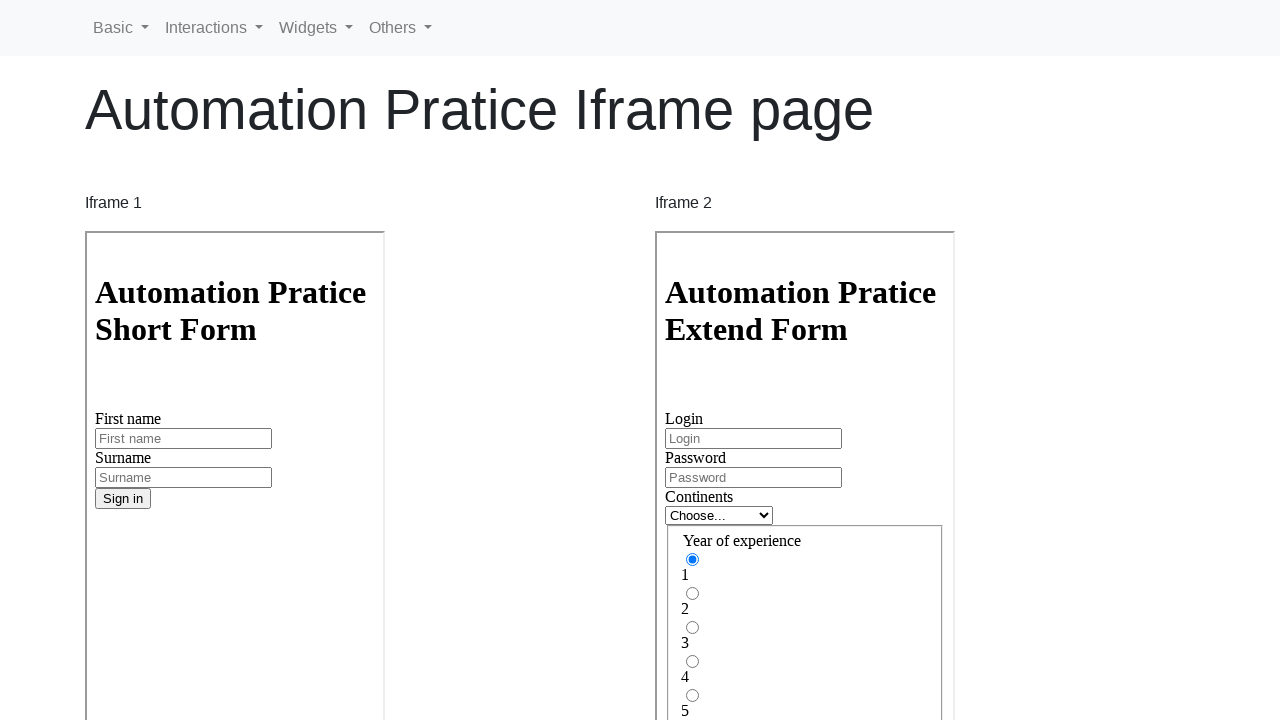

Located iframe with name 'iframe1'
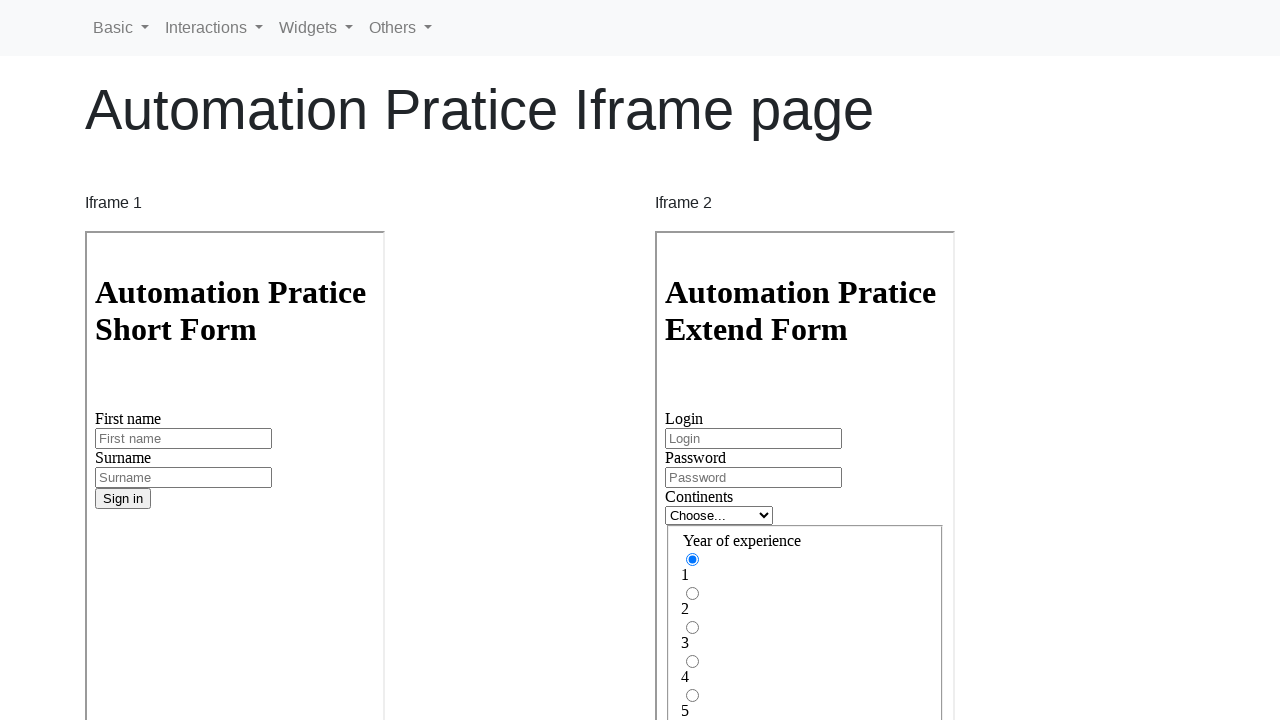

Filled first name field with 'Jan' inside iframe on iframe[name='iframe1'] >> internal:control=enter-frame >> #inputFirstName3
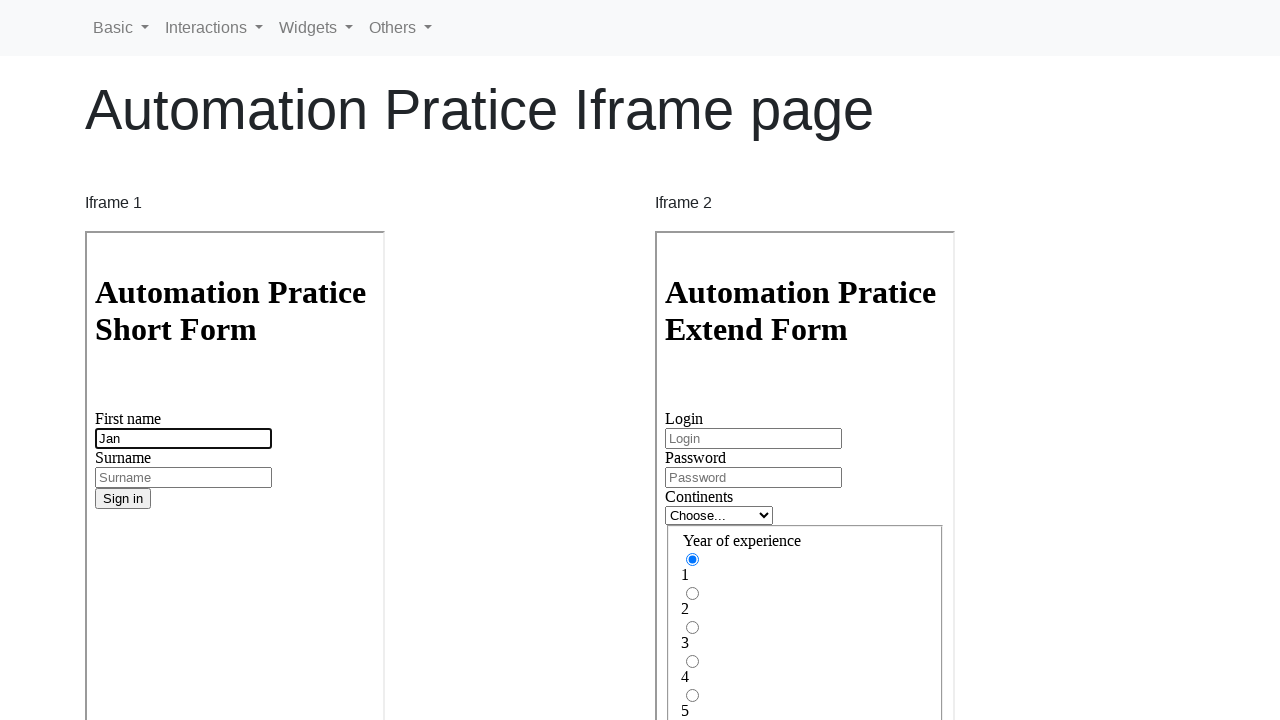

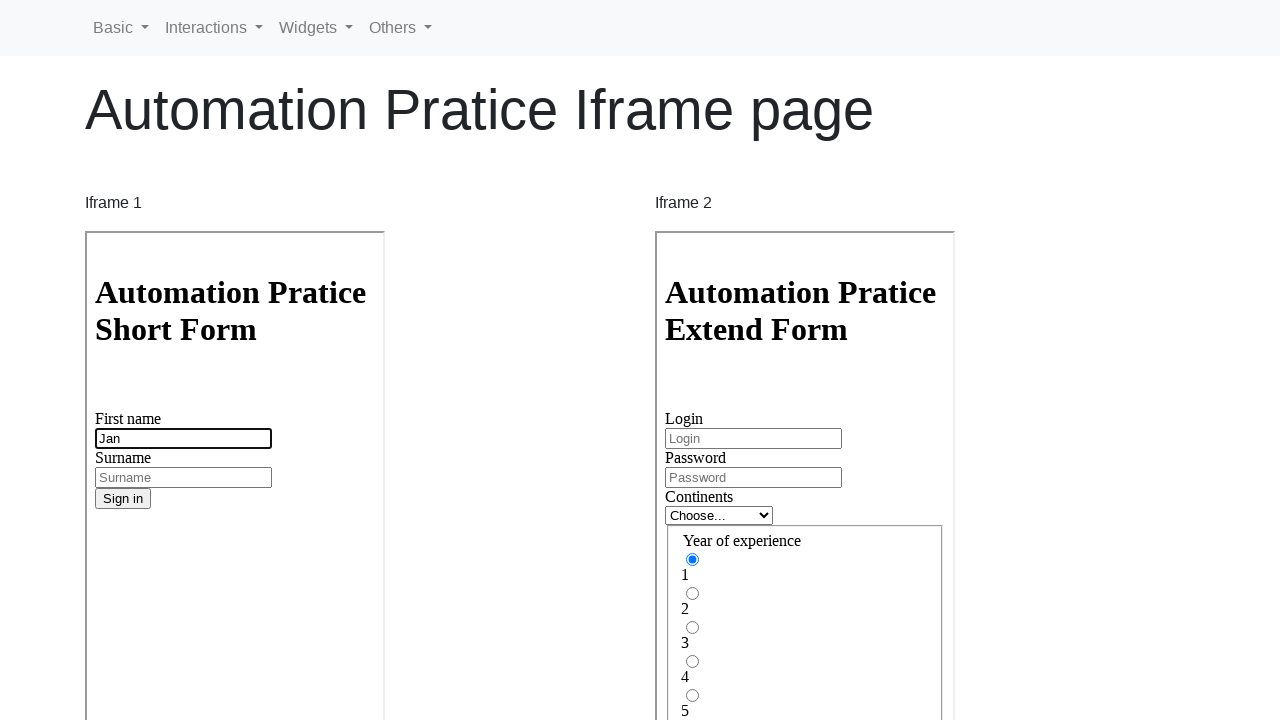